Opens multiple links in new tabs by control-clicking each link in the LinkList1 section of the page

Starting URL: https://omayo.blogspot.com/

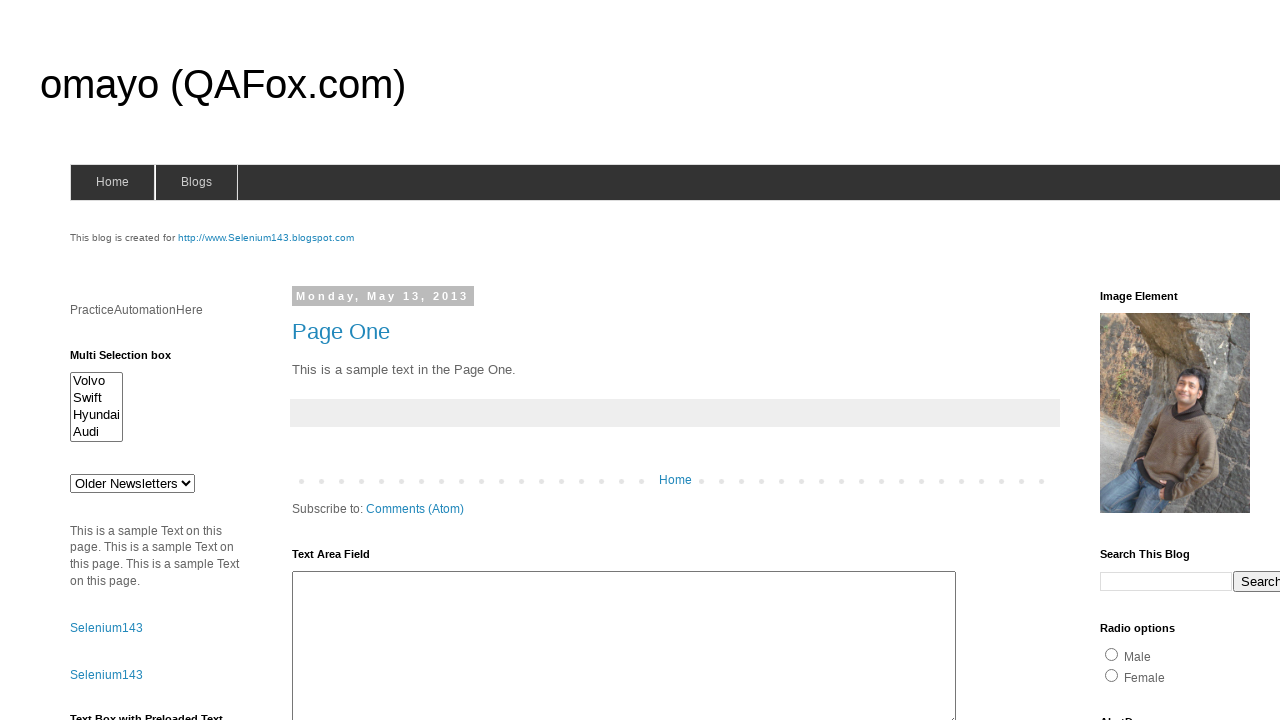

Located all links in LinkList1 section
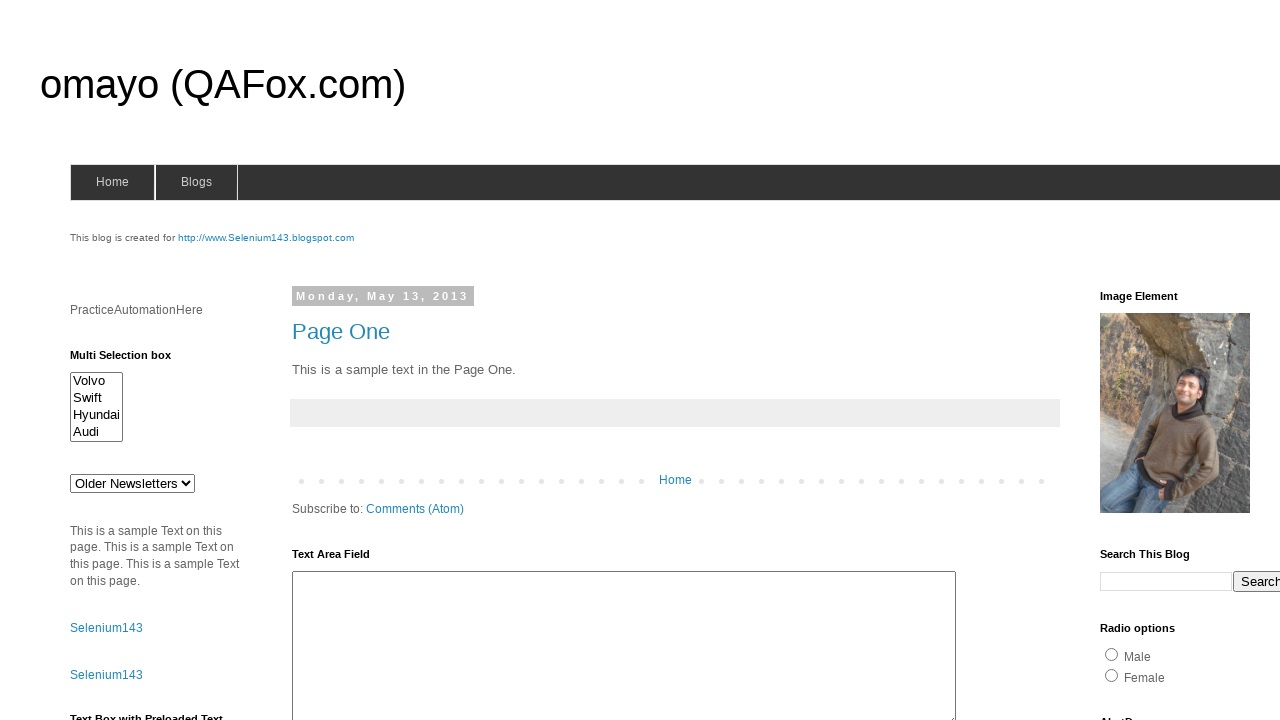

Control-clicked a link to open in new tab at (1160, 360) on xpath=//div[@id='LinkList1']//a >> nth=0
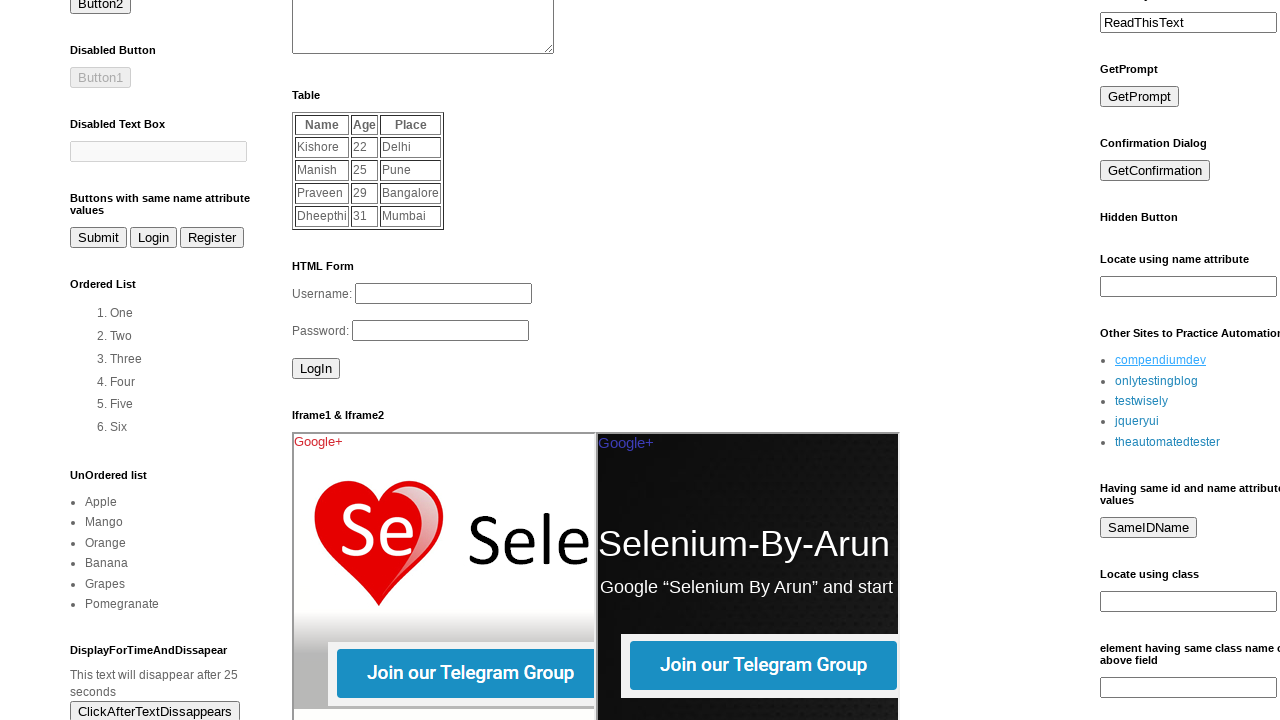

Control-clicked a link to open in new tab at (1156, 381) on xpath=//div[@id='LinkList1']//a >> nth=1
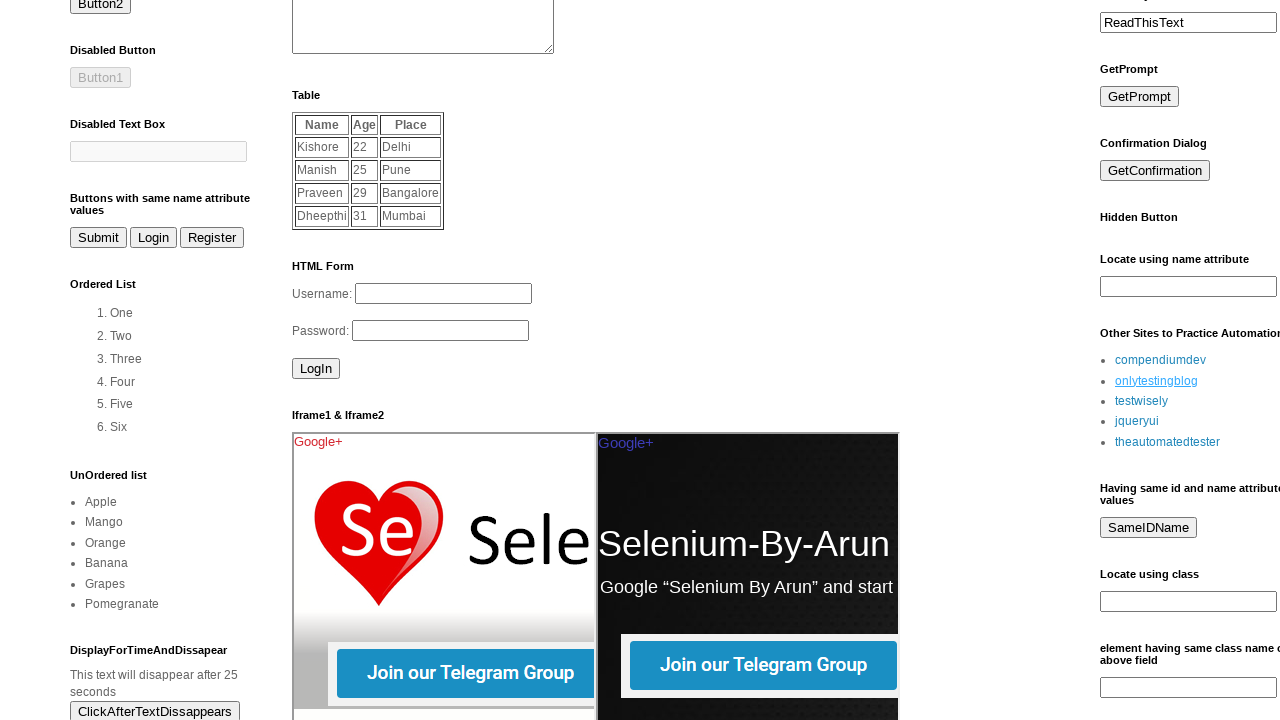

Control-clicked a link to open in new tab at (1142, 401) on xpath=//div[@id='LinkList1']//a >> nth=2
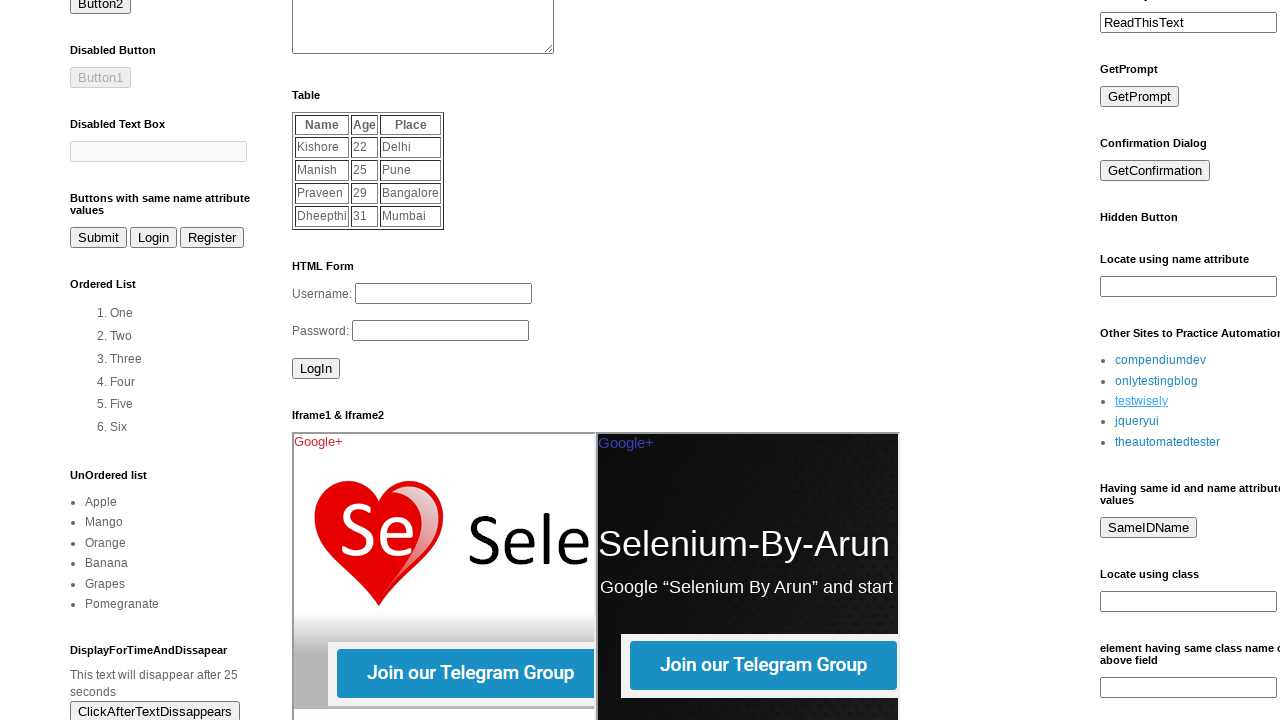

Control-clicked a link to open in new tab at (1137, 421) on xpath=//div[@id='LinkList1']//a >> nth=3
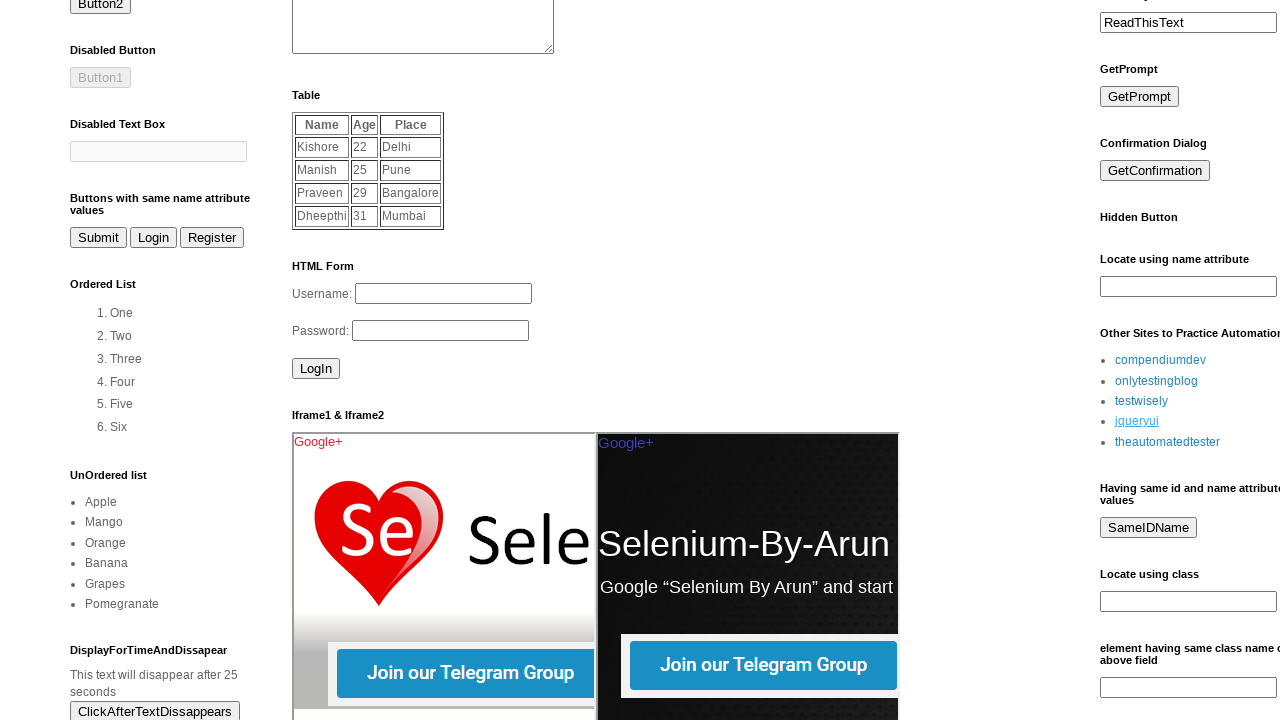

Control-clicked a link to open in new tab at (1168, 442) on xpath=//div[@id='LinkList1']//a >> nth=4
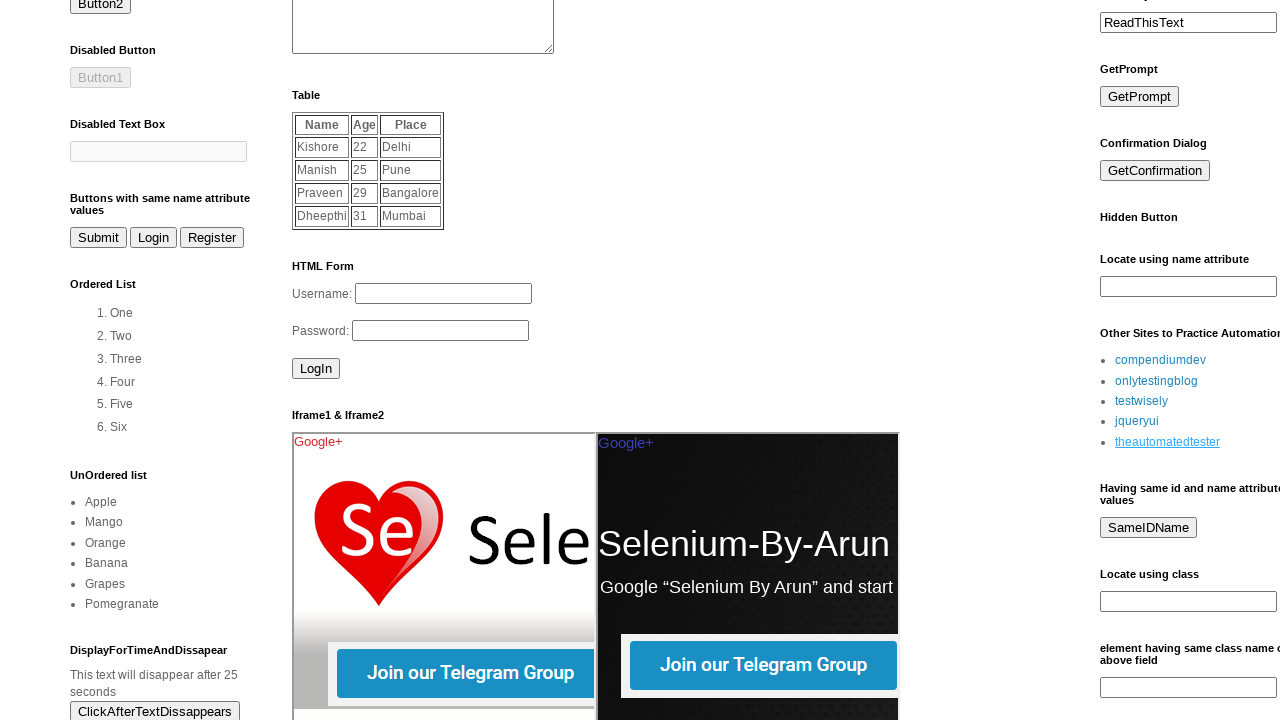

Waited 3 seconds for new tabs to open
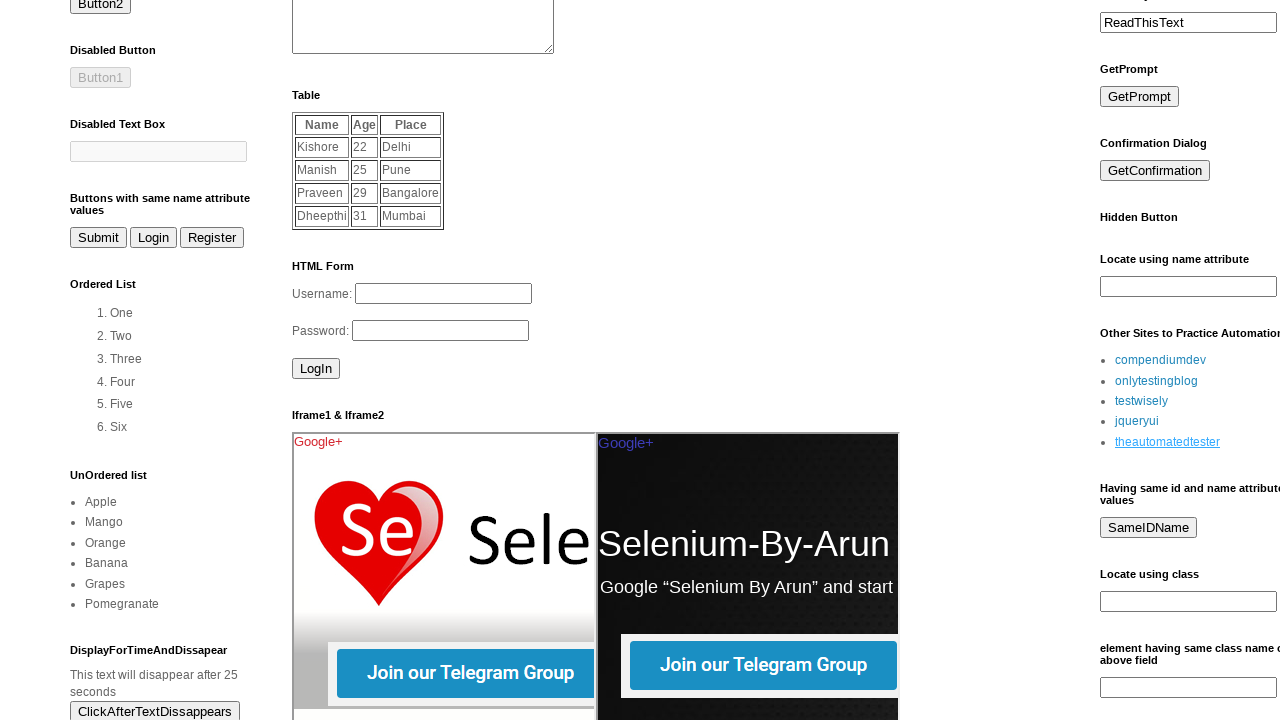

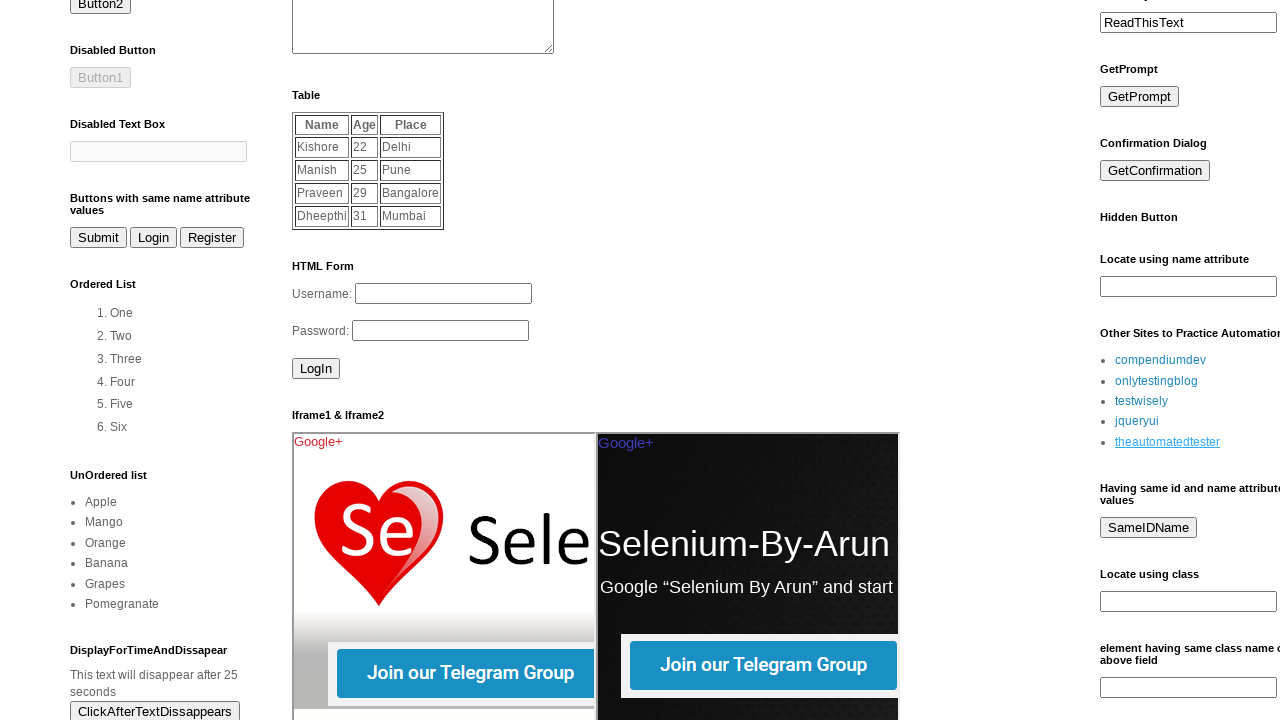